Tests various input field interactions including filling text fields, verifying disabled fields, clearing fields, and checking default values

Starting URL: https://www.leafground.com/input.xhtml

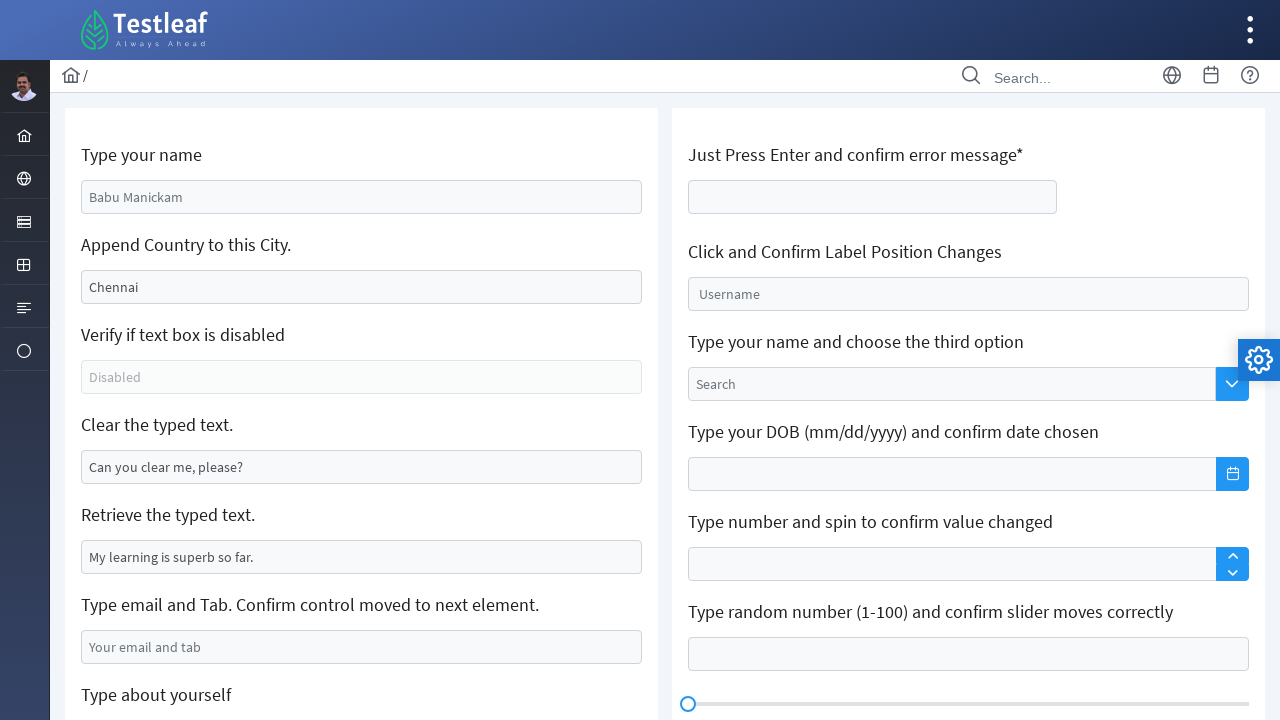

Filled name field with 'test user' (first fill) on //input[@name='j_idt88:name']
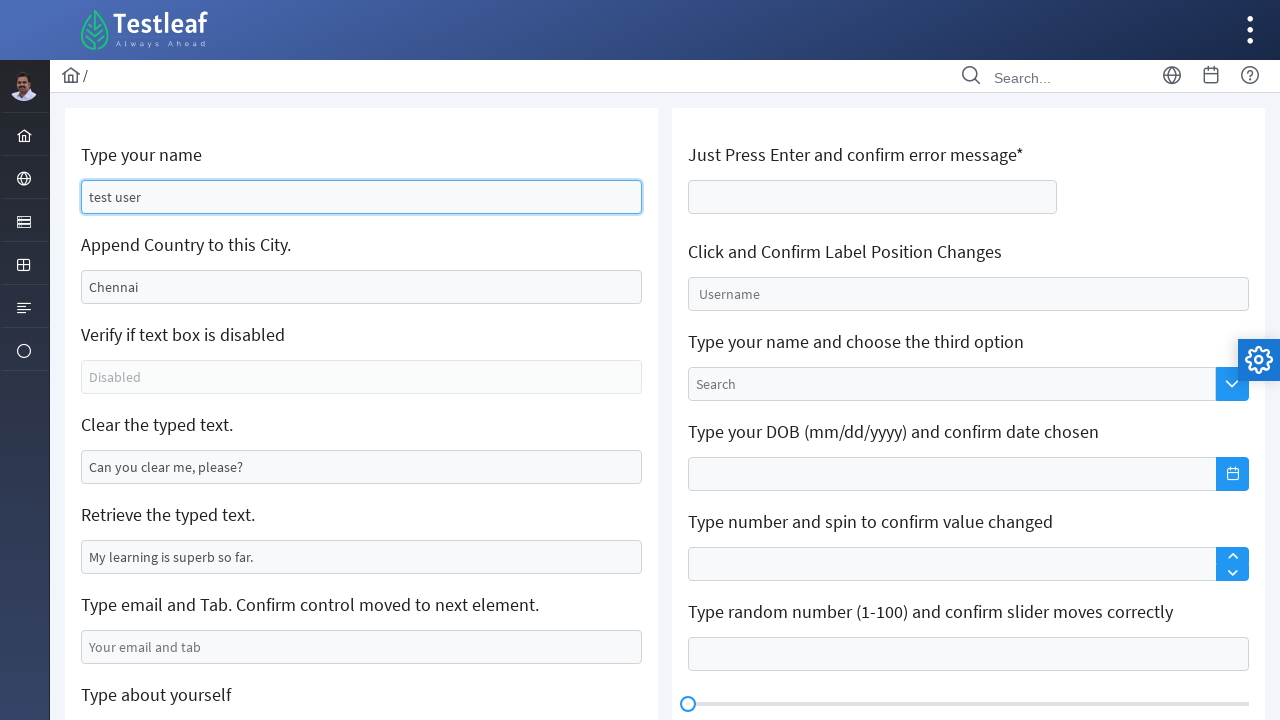

Filled name field with 'test user' (second fill) on //input[@name='j_idt88:name']
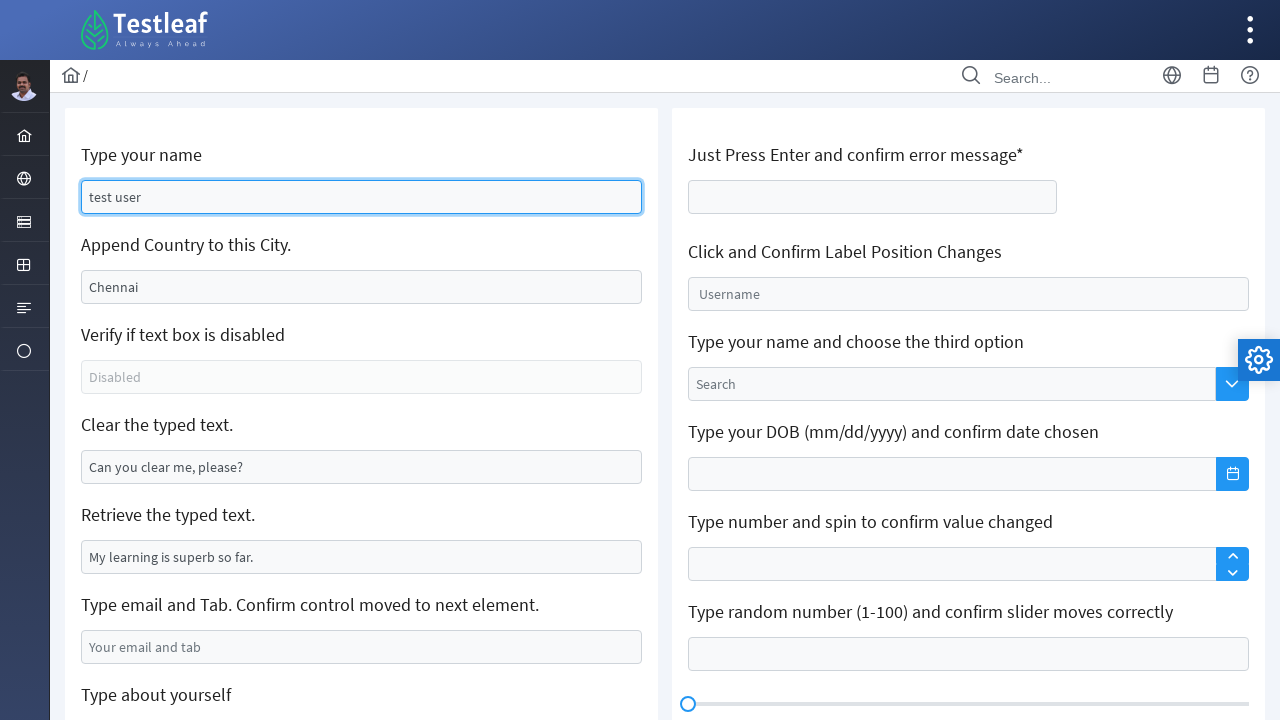

Filled country field with ' India' on //input[@name='j_idt88:j_idt91']
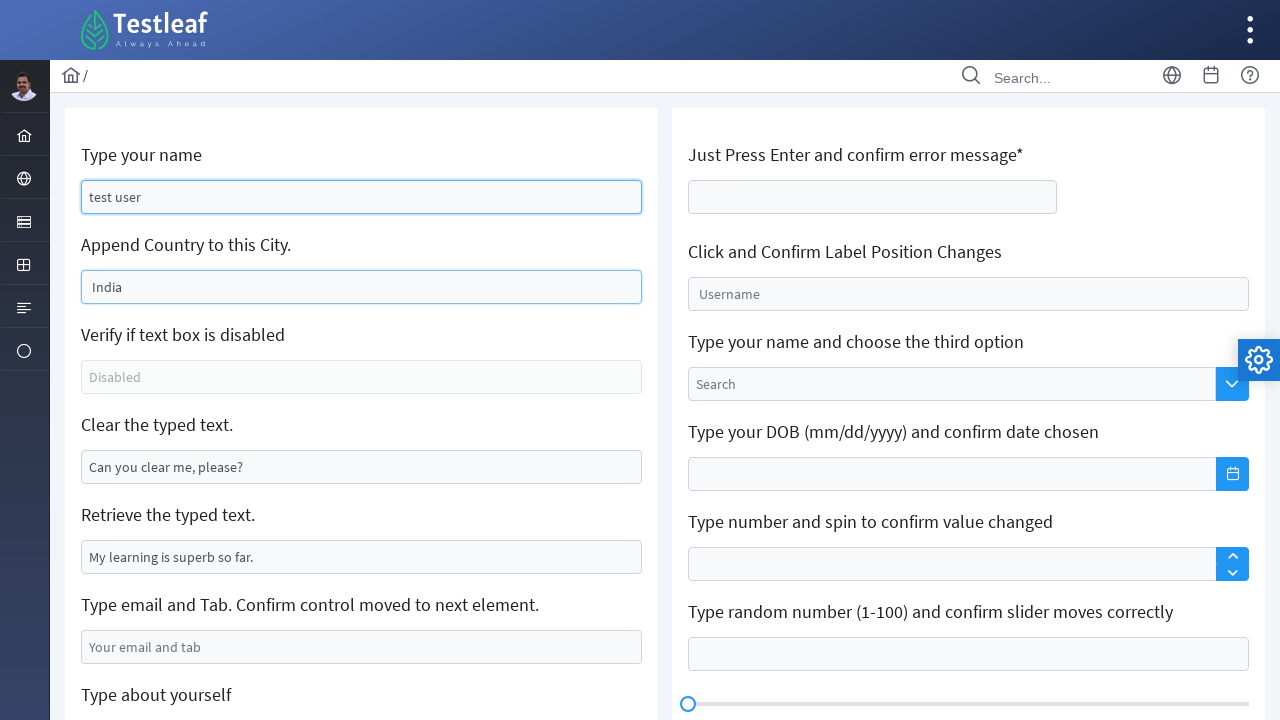

Cleared the text field on #j_idt88\:j_idt95
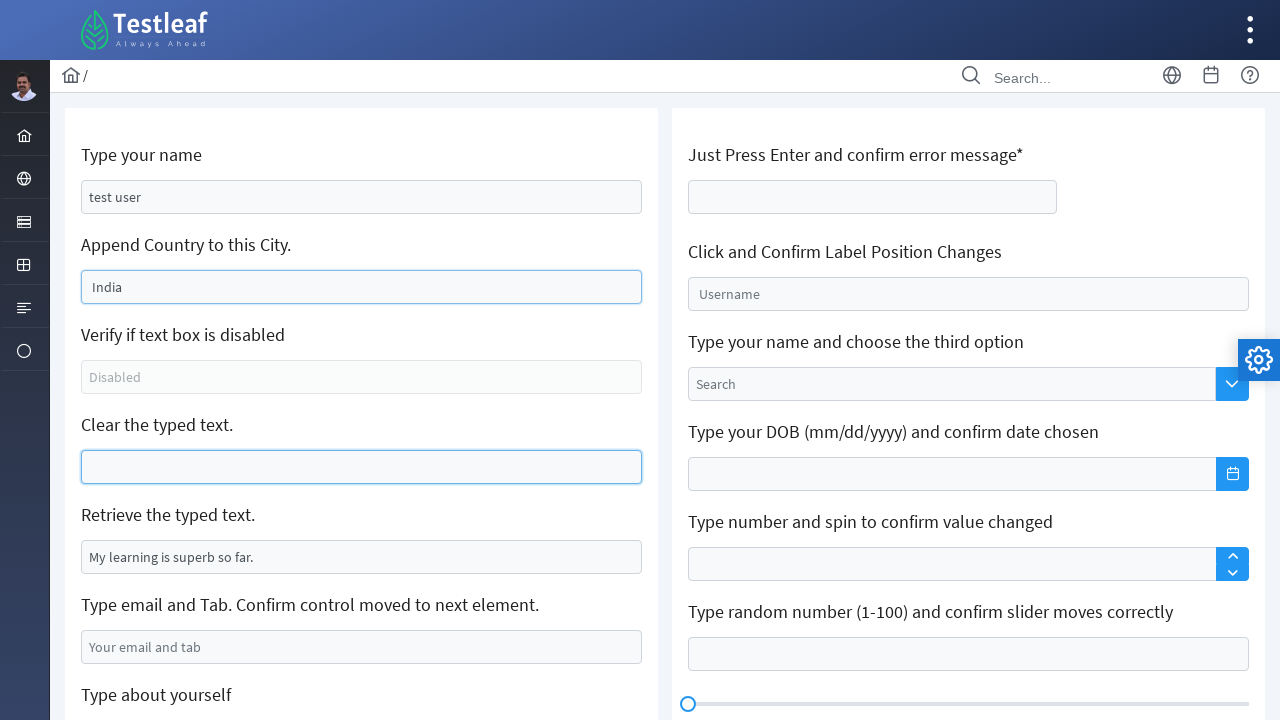

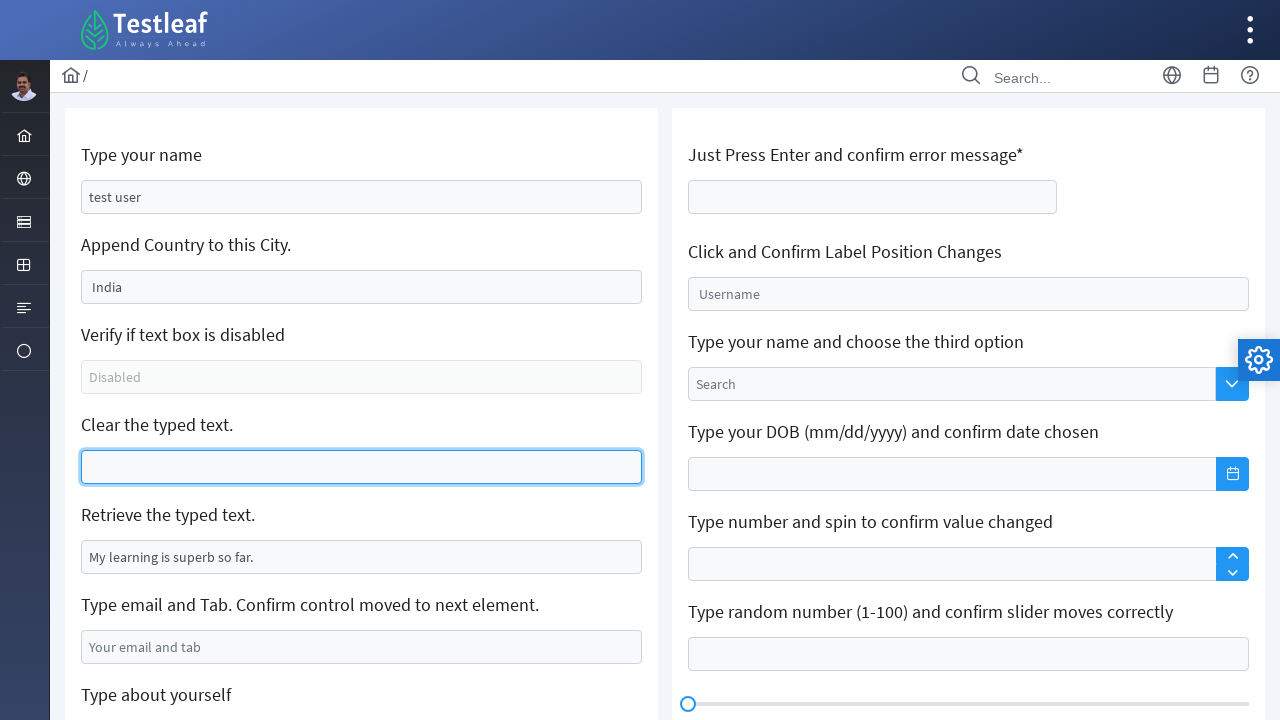